Tests ASCII art generation by uploading an image URL, setting width, and submitting the form to generate ASCII art output

Starting URL: https://www.ascii-art-generator.org/

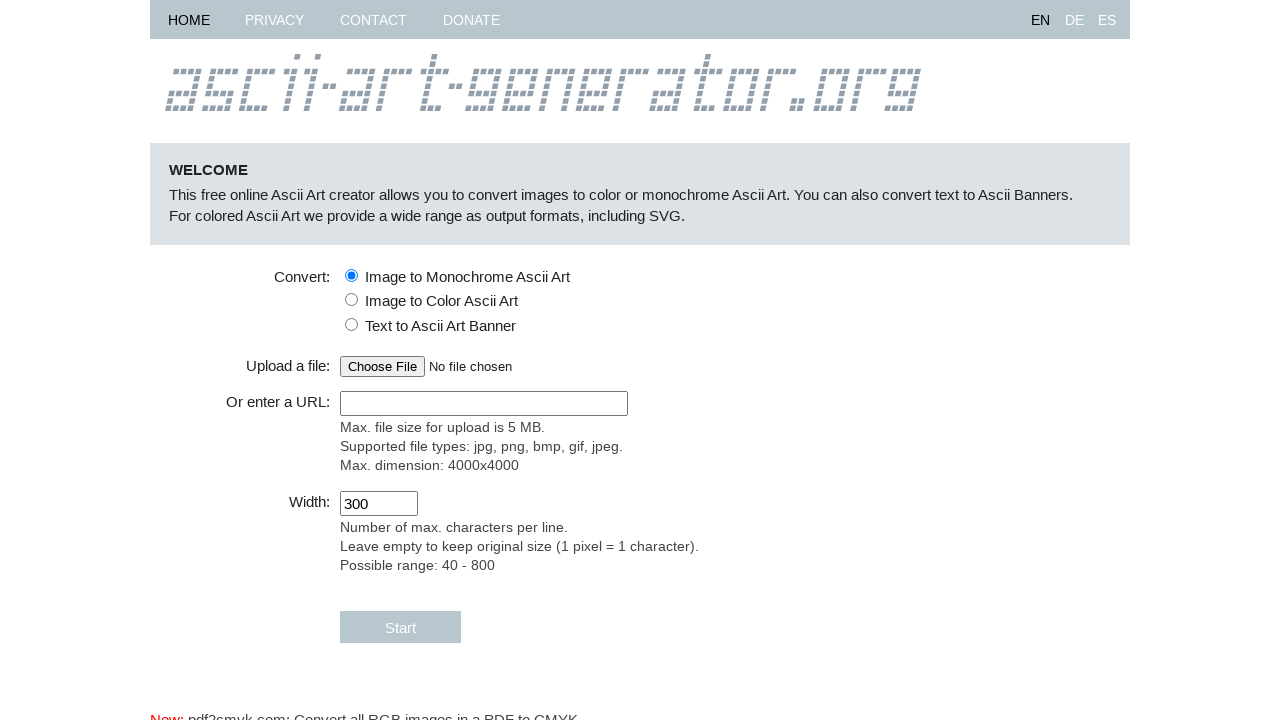

Filled URL field with image URL on #fileupfield-url
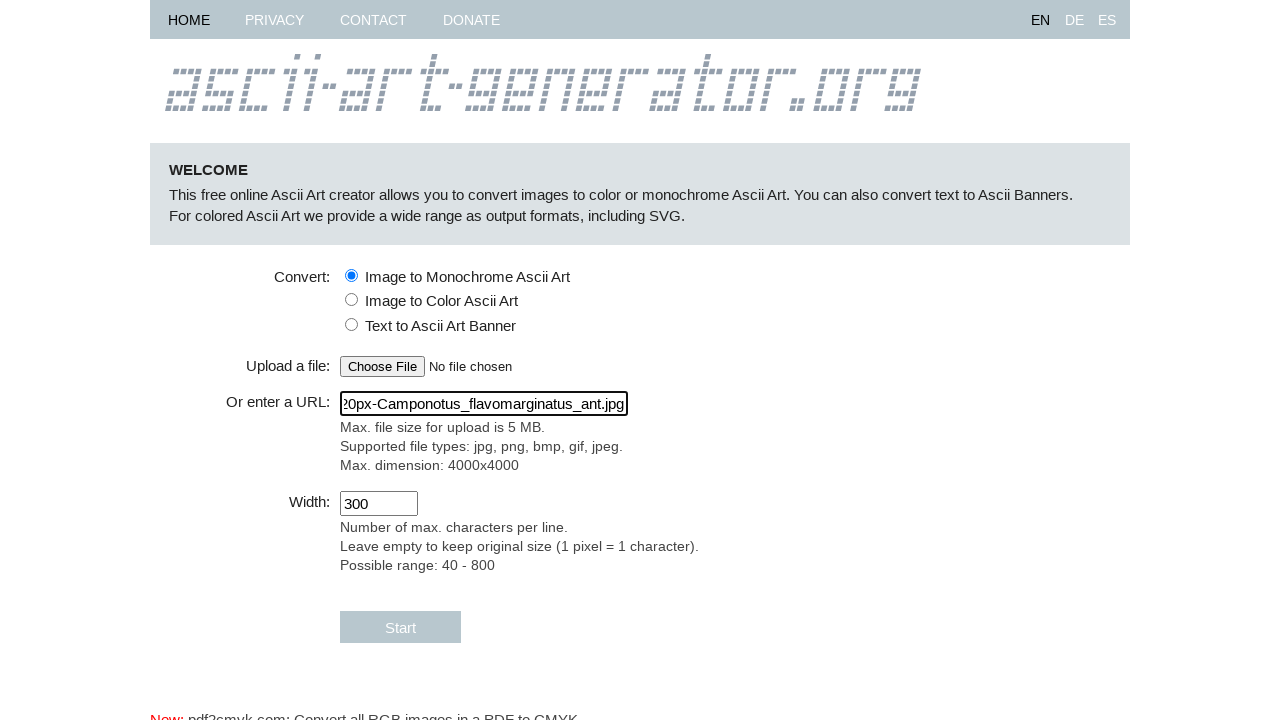

Pressed Tab to move focus
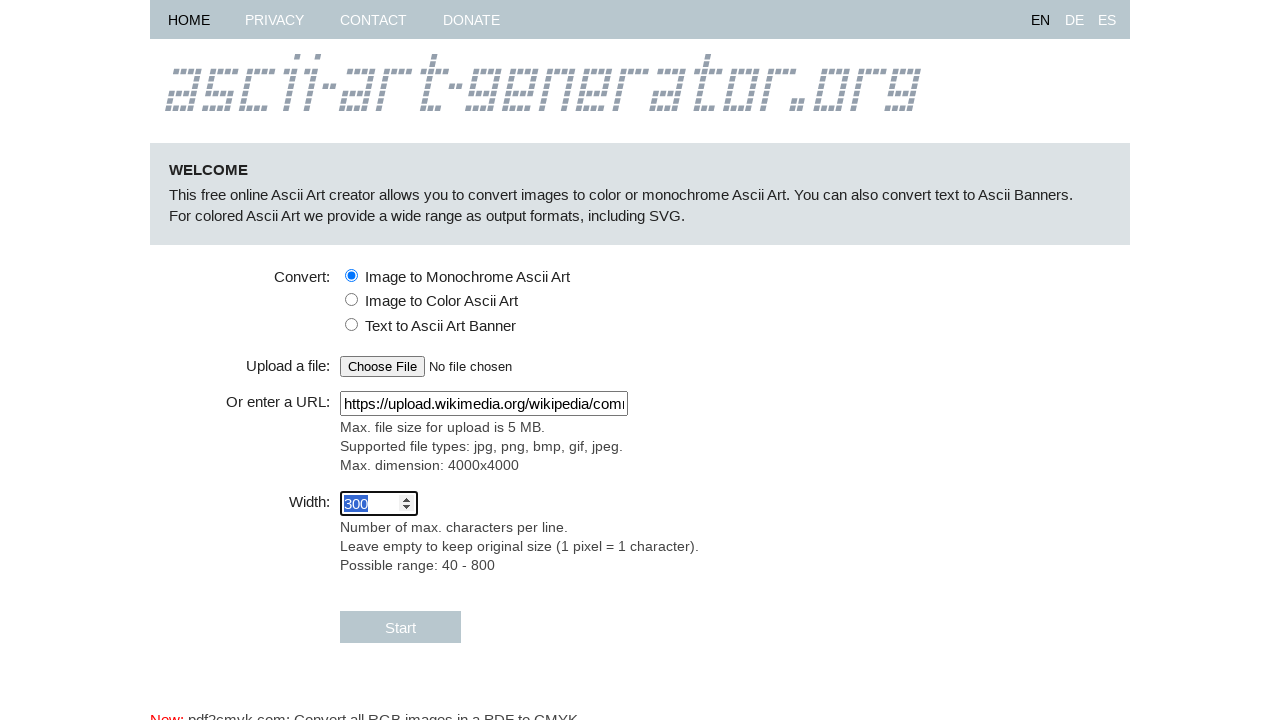

Set width field to 60 on #numberfield-width
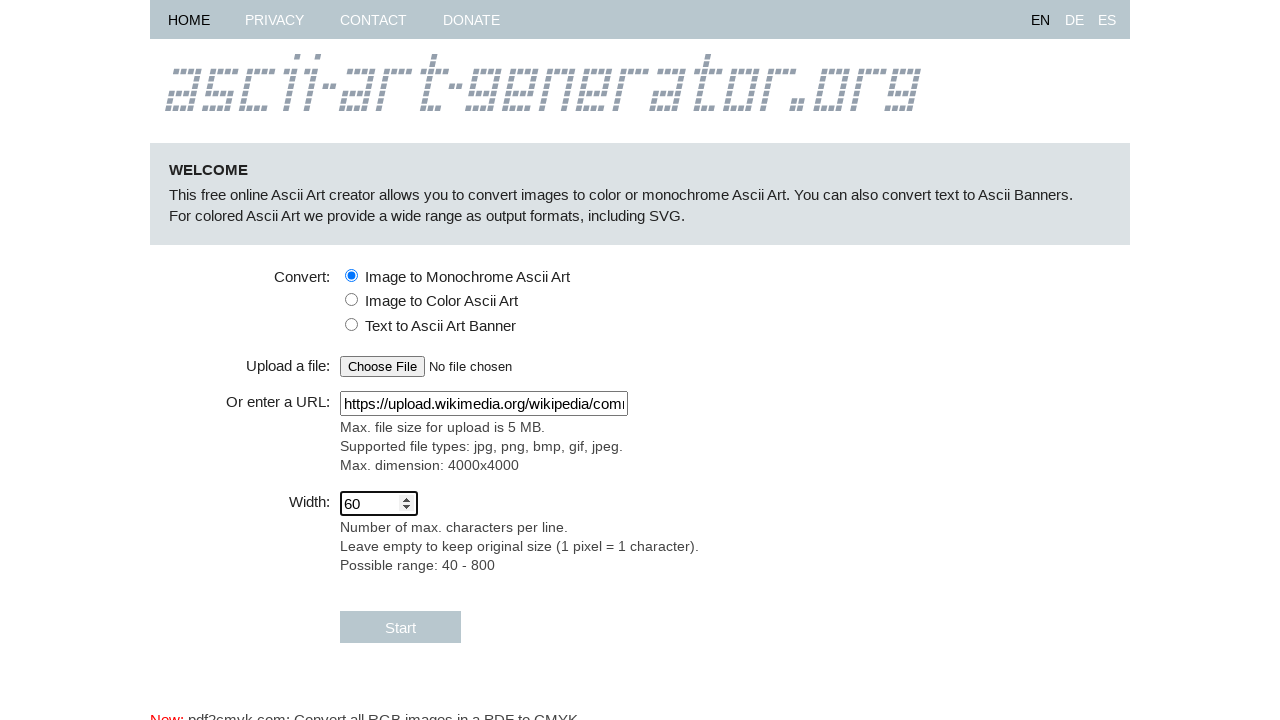

Pressed Tab to move focus
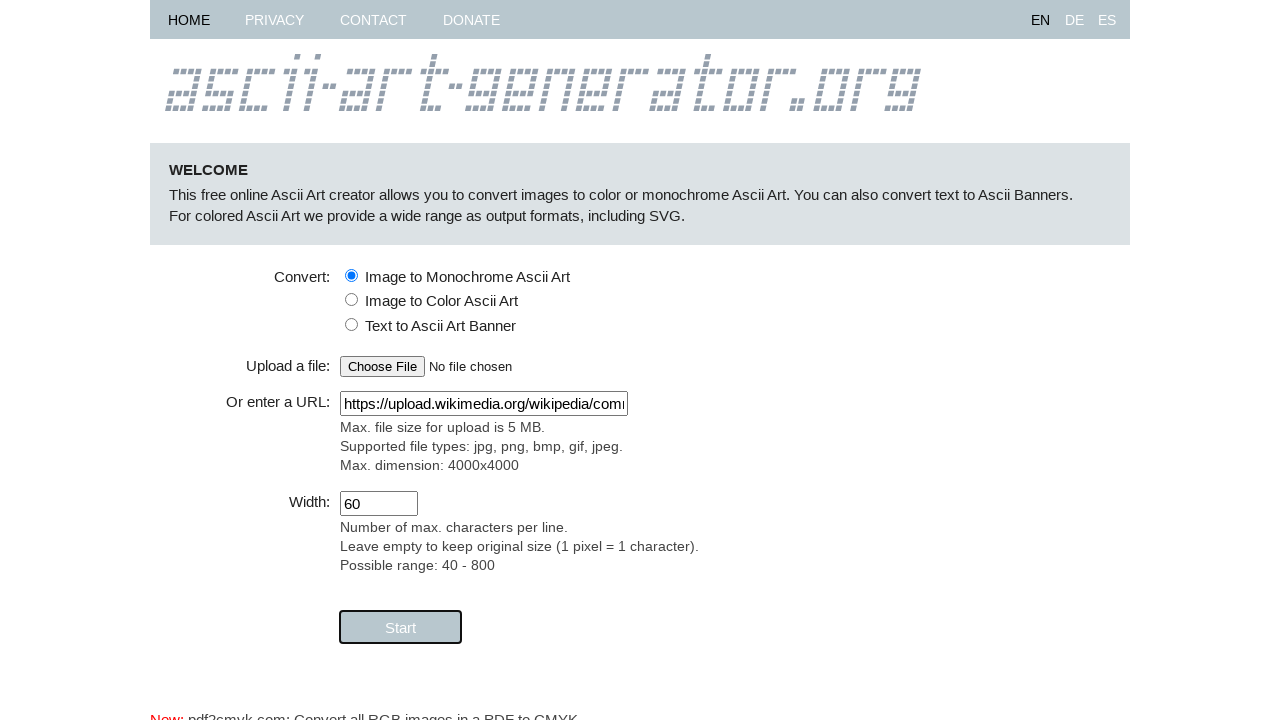

Clicked submit button to generate ASCII art at (400, 627) on #fbut
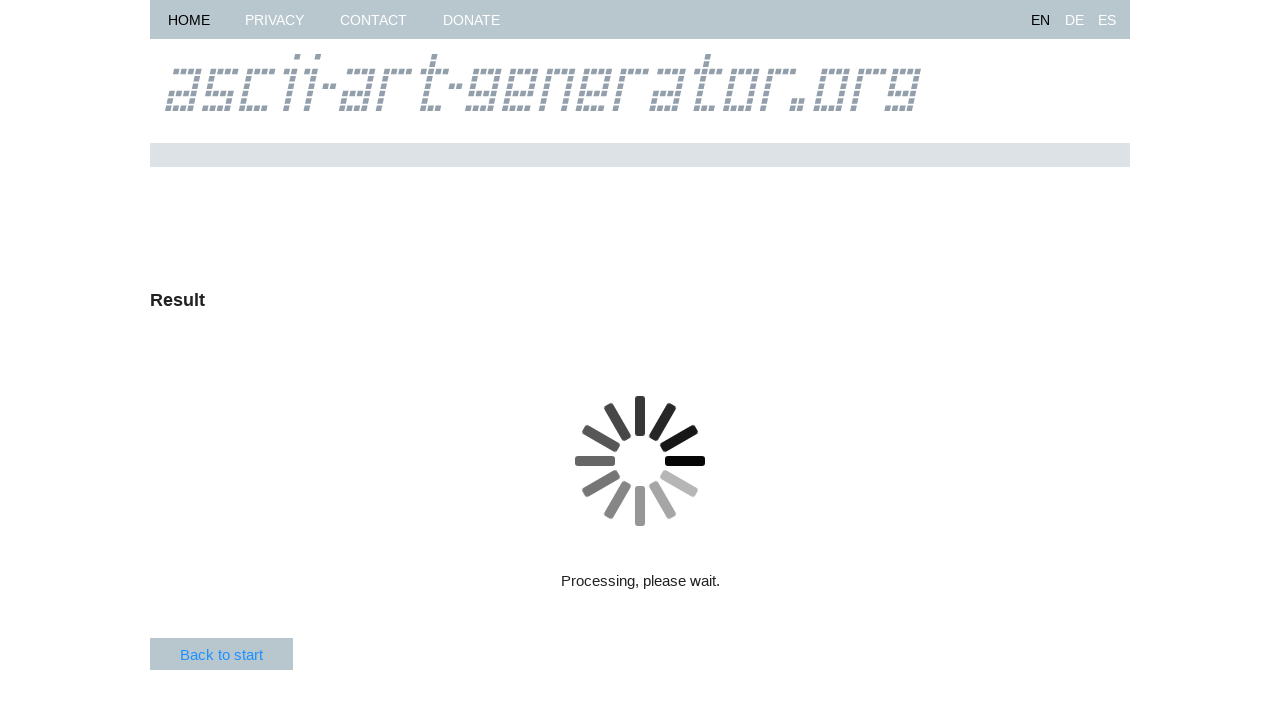

ASCII art output loaded successfully
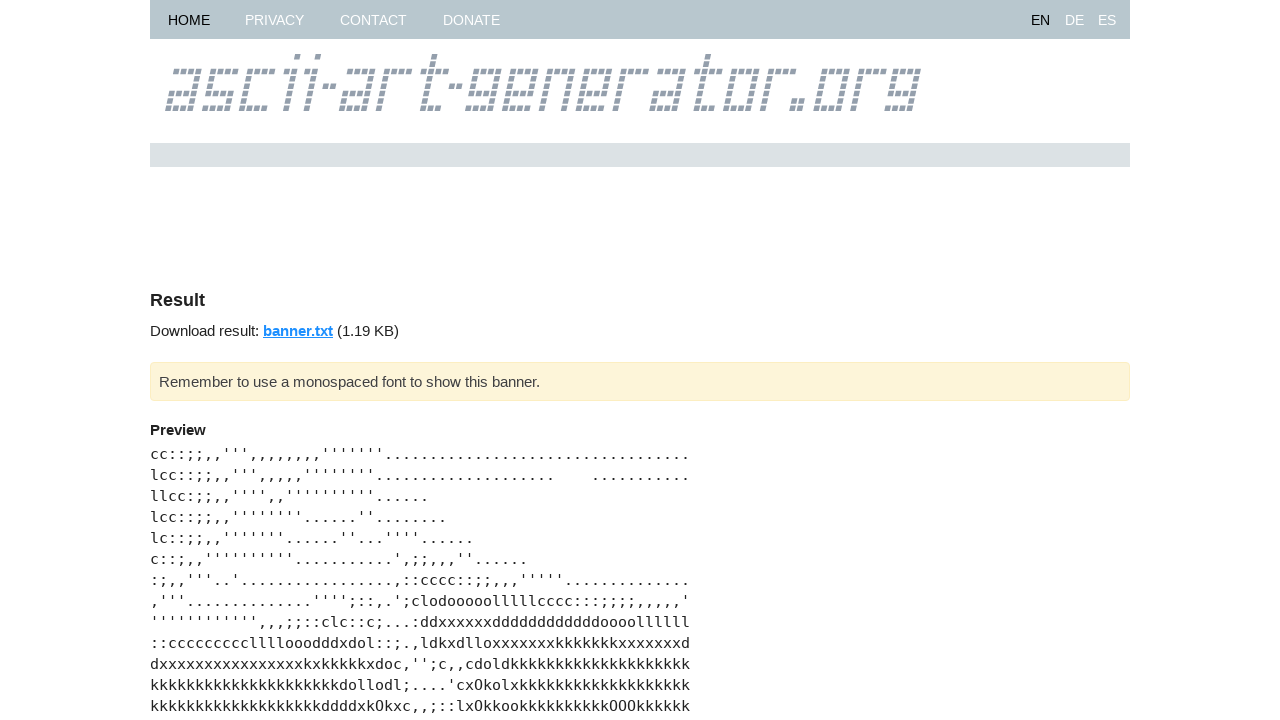

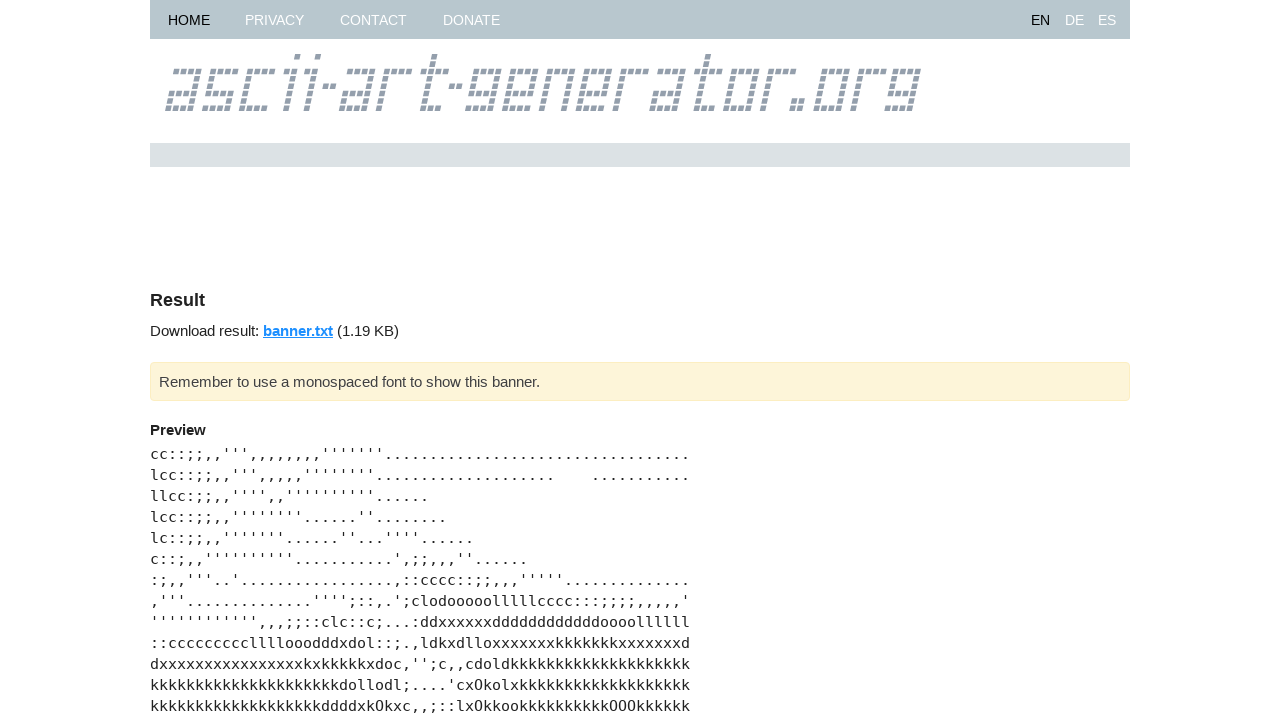